Navigates to a smartphone category page, clicks on multiple product listings to view their detail pages, waits for each detail page to load, then navigates back to the listing page.

Starting URL: https://www.mobiledokan.co/category/mobiles/smartphones/

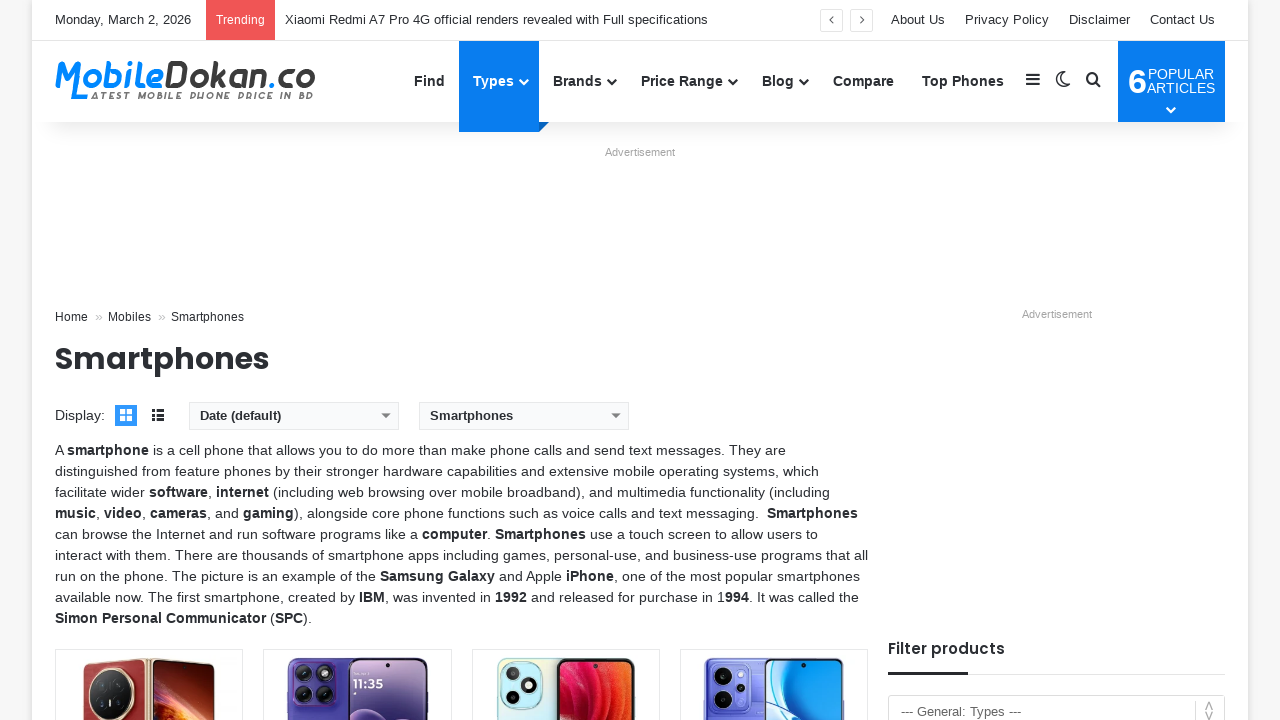

Waited for smartphone listing page to load
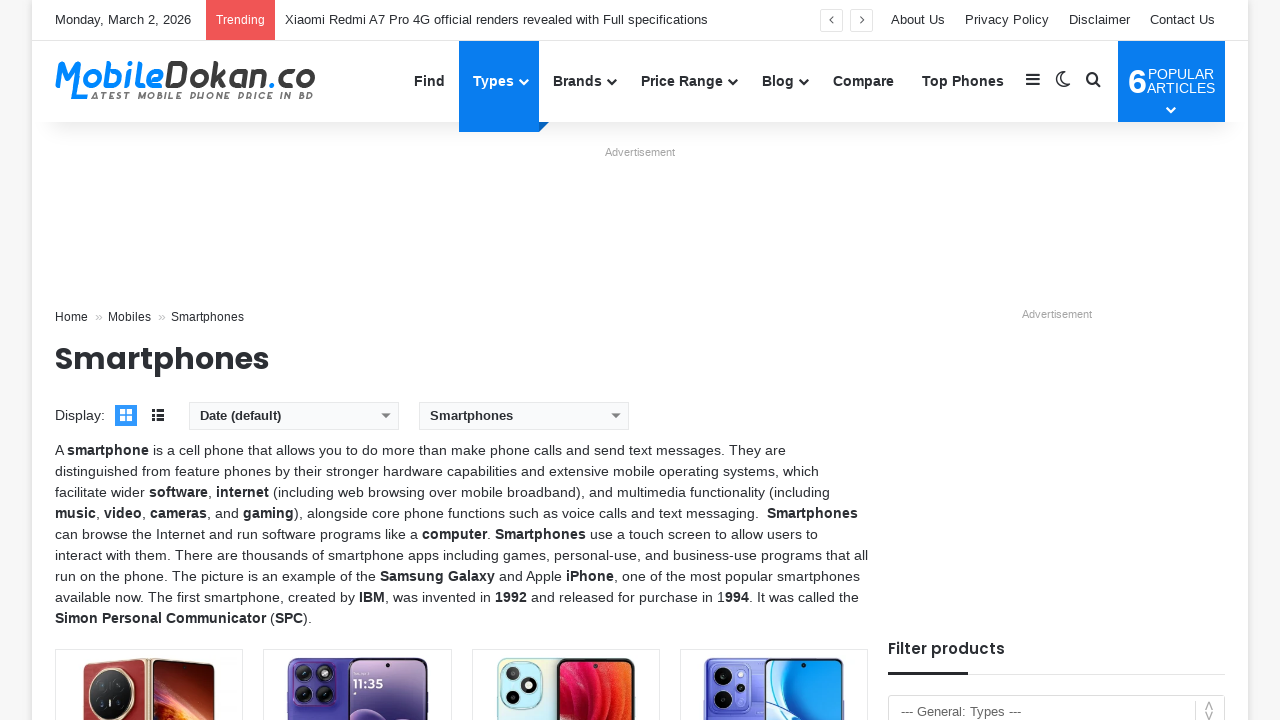

Found 20 product items on listing page
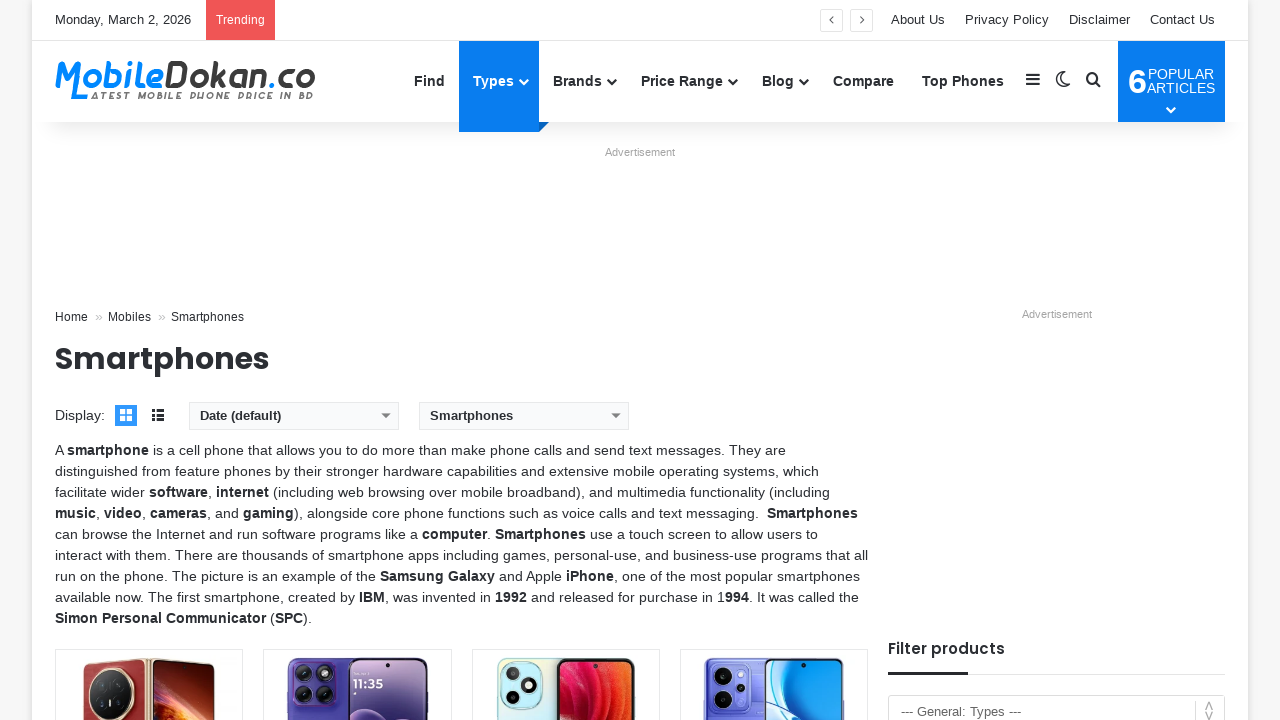

Clicked on product listing item #1 at (149, 559) on //*[@id="main-content-row"]/div/div/div[1]/ul/li[1]
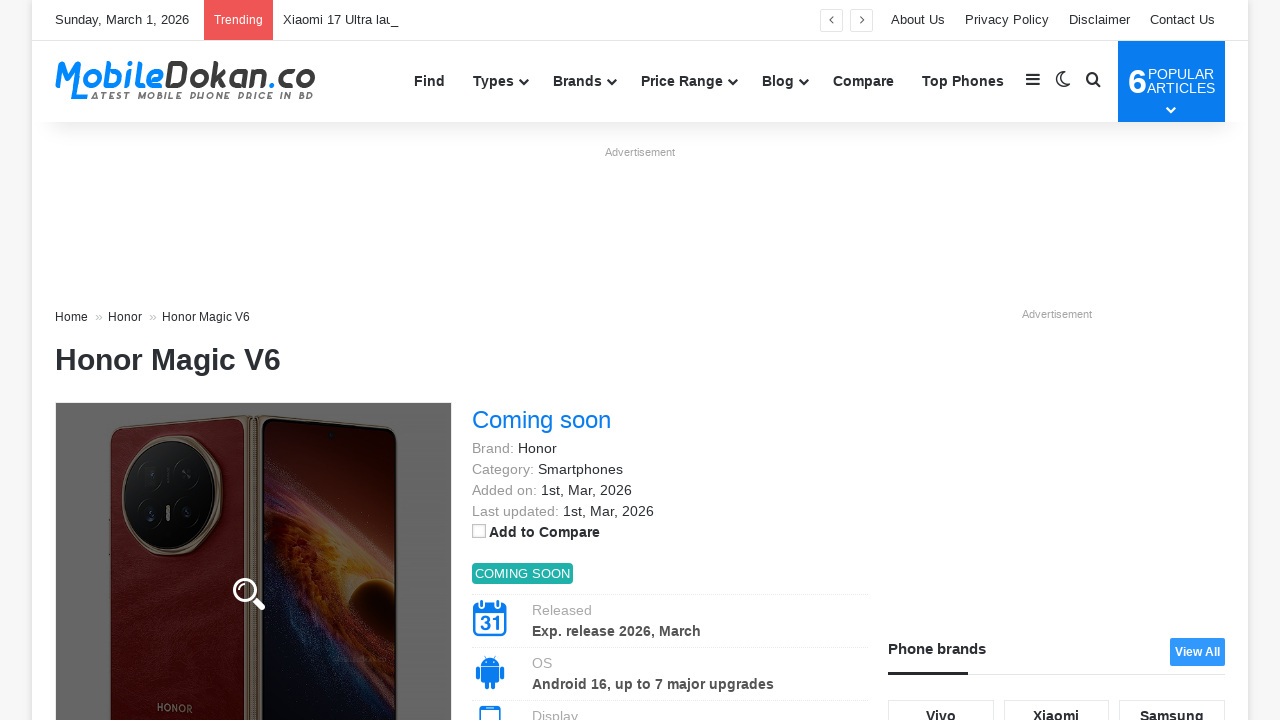

Product detail page loaded for item #1
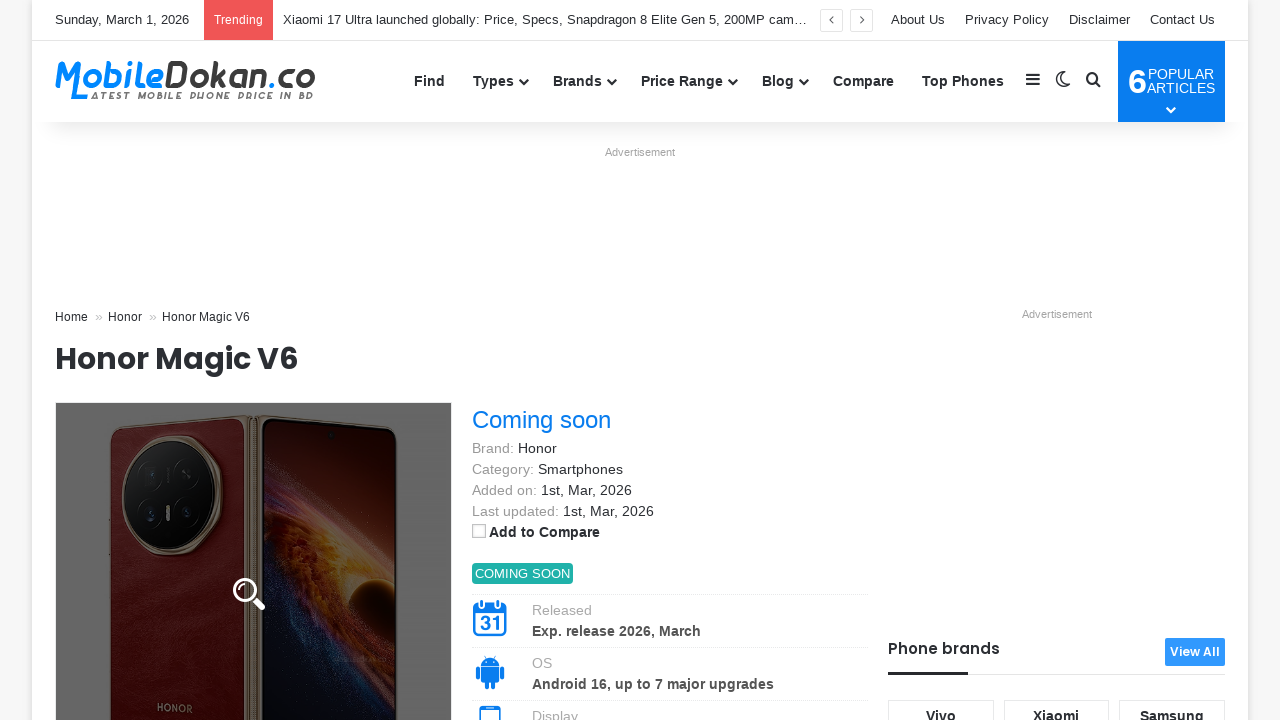

Navigated back to listing page from product detail #1
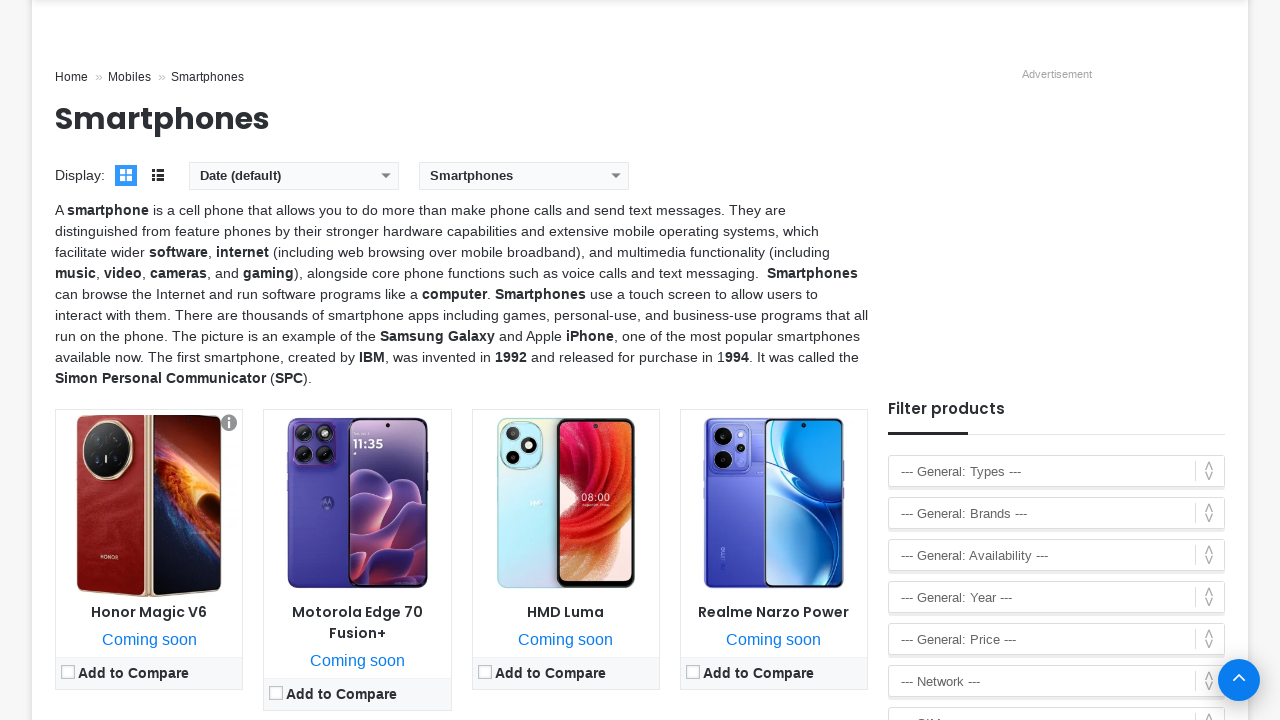

Listing page reloaded successfully
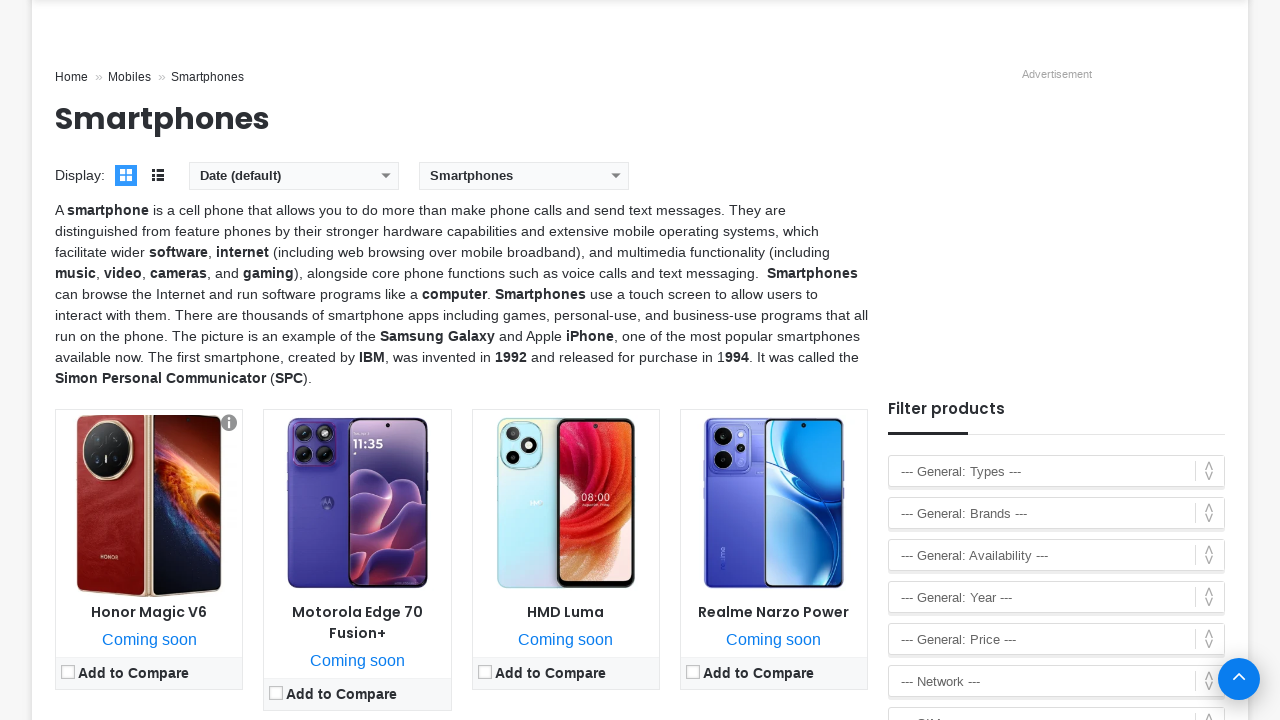

Clicked on product listing item #2 at (357, 559) on //*[@id="main-content-row"]/div/div/div[1]/ul/li[2]
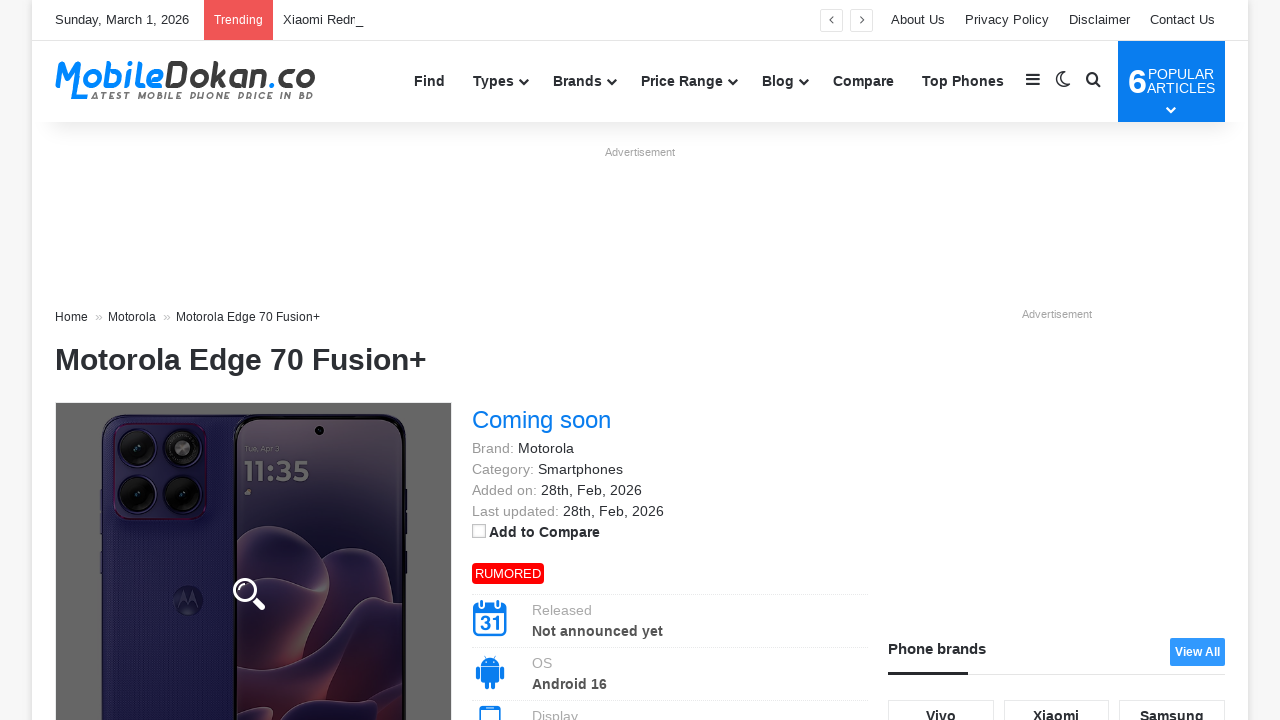

Product detail page loaded for item #2
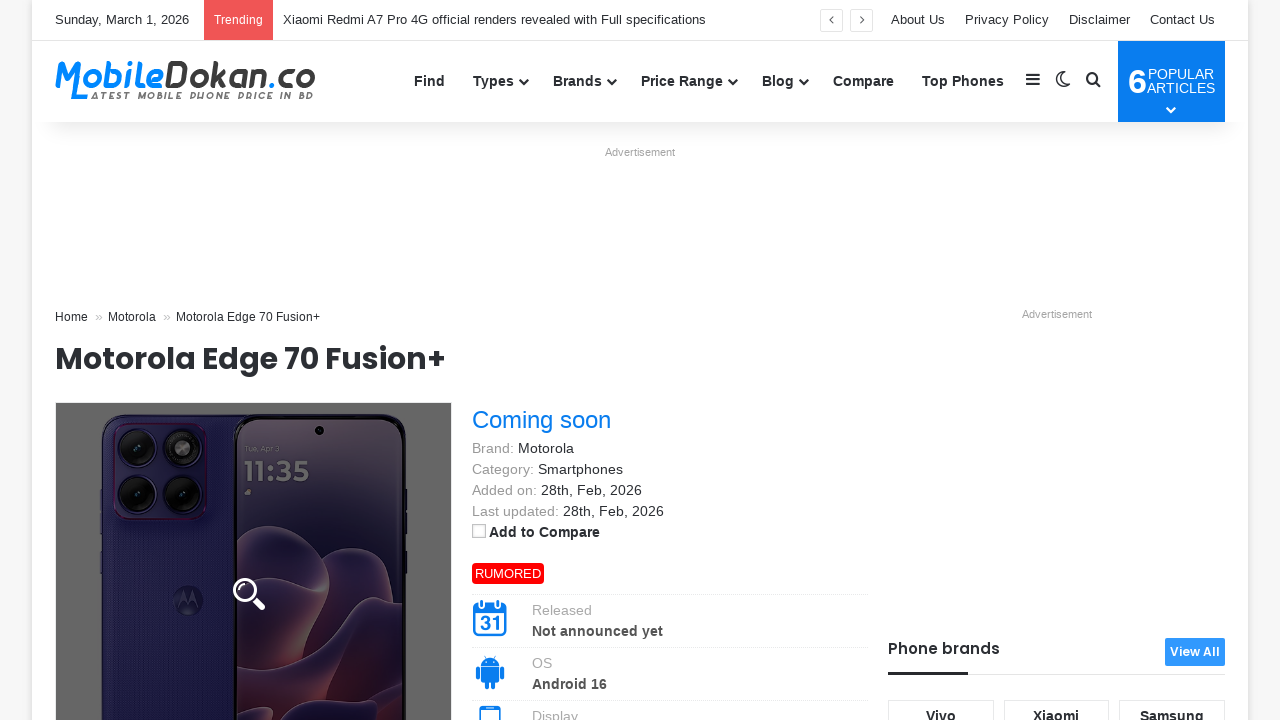

Navigated back to listing page from product detail #2
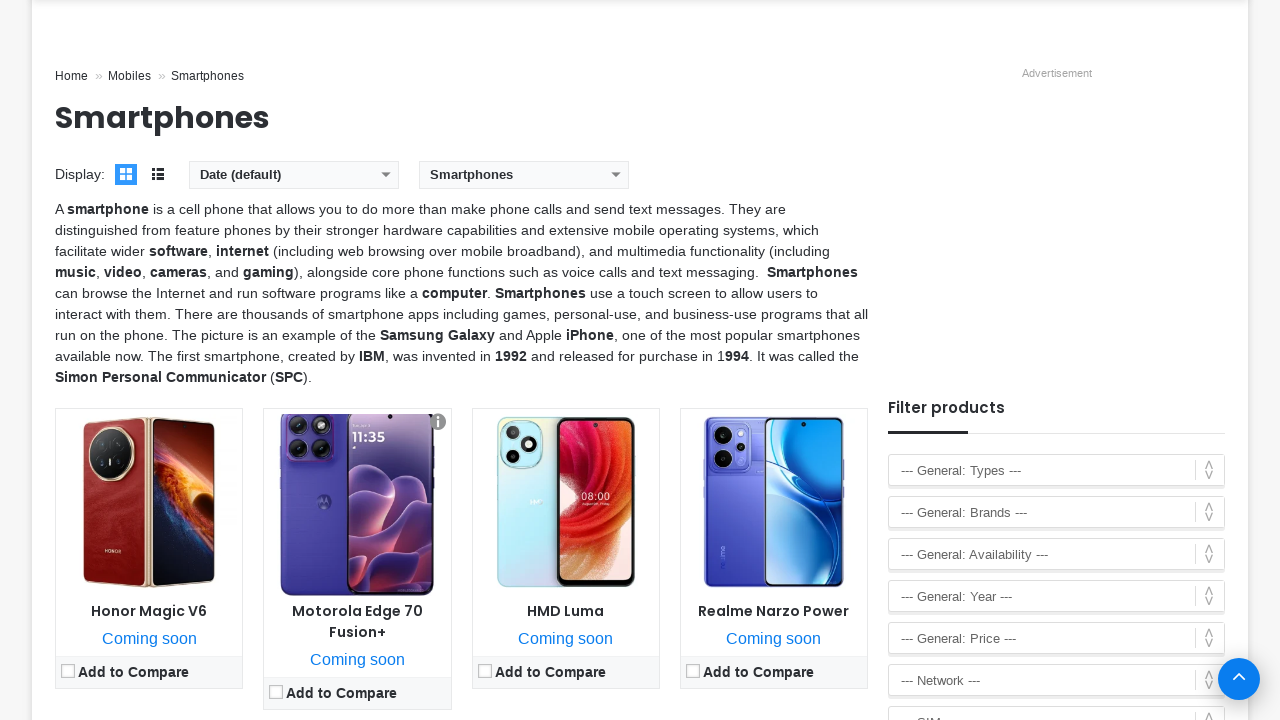

Listing page reloaded successfully
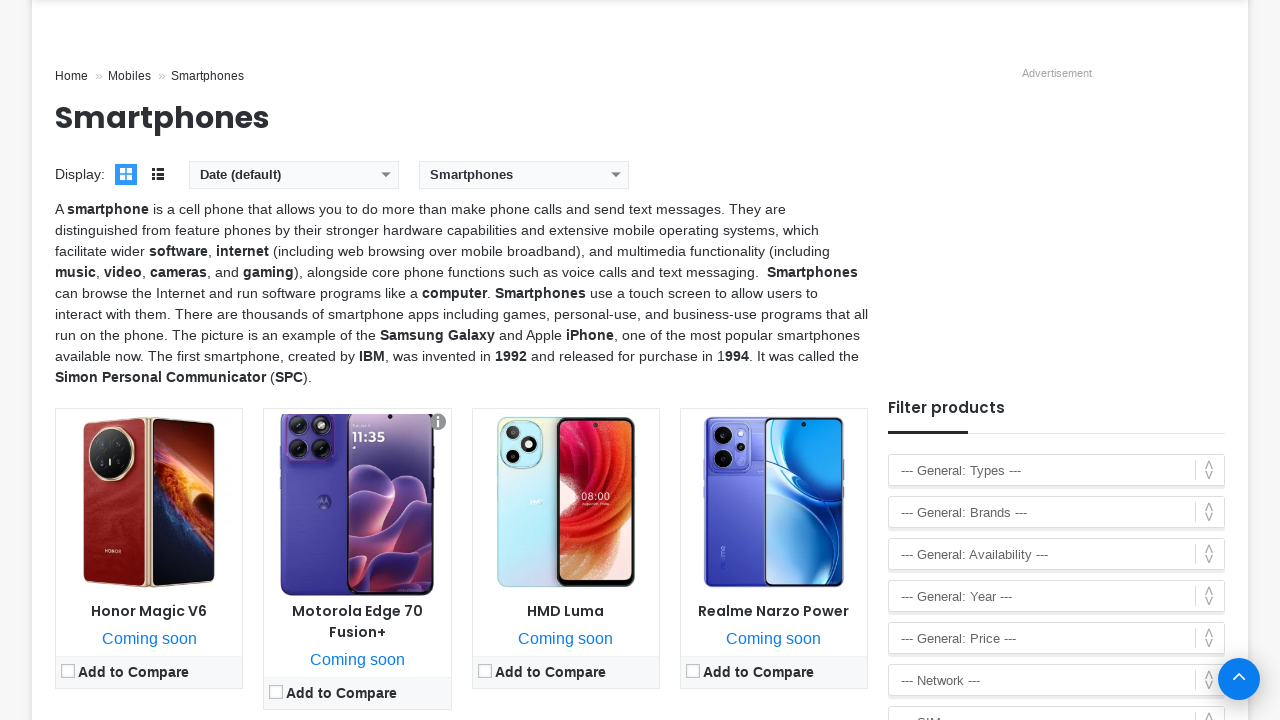

Clicked on product listing item #3 at (566, 559) on //*[@id="main-content-row"]/div/div/div[1]/ul/li[3]
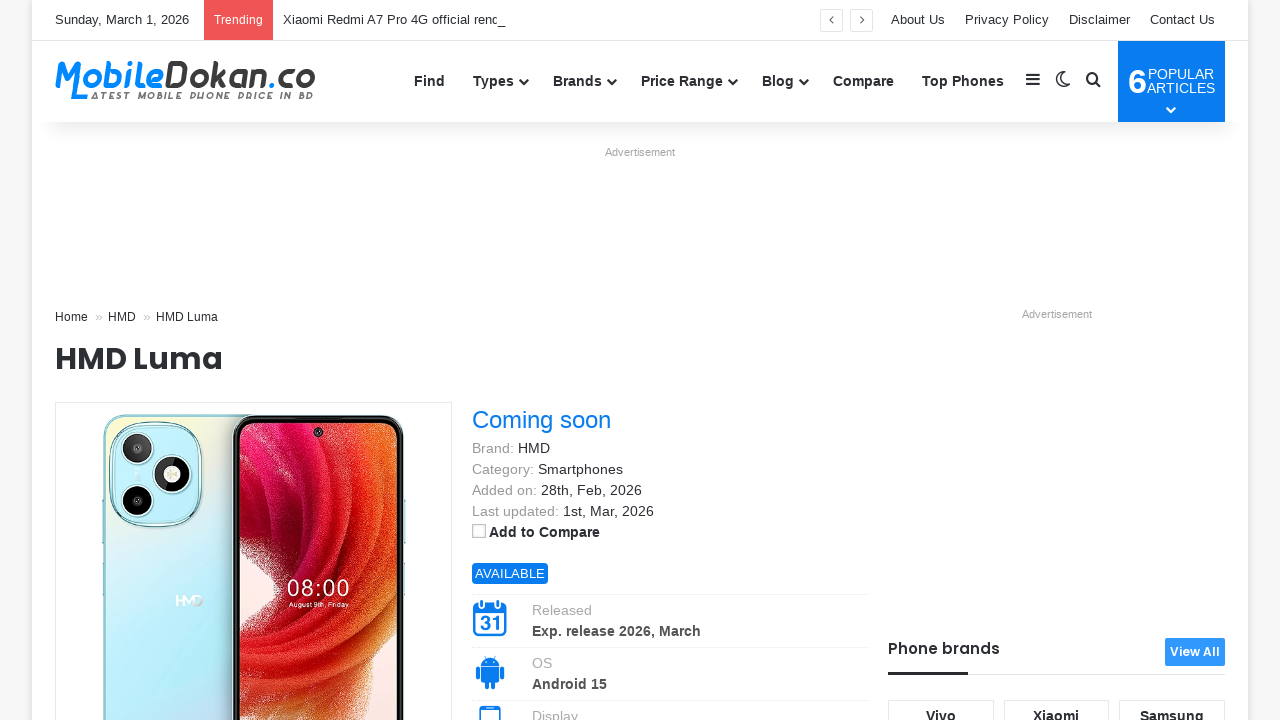

Product detail page loaded for item #3
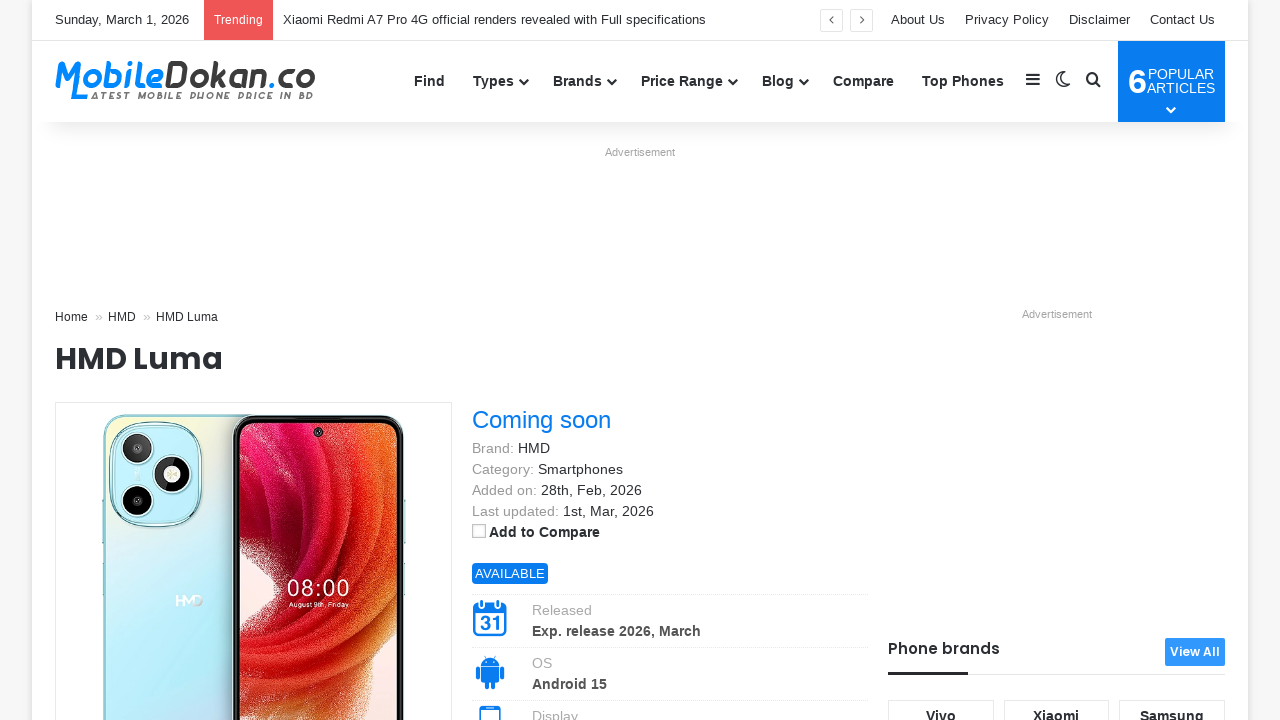

Navigated back to listing page from product detail #3
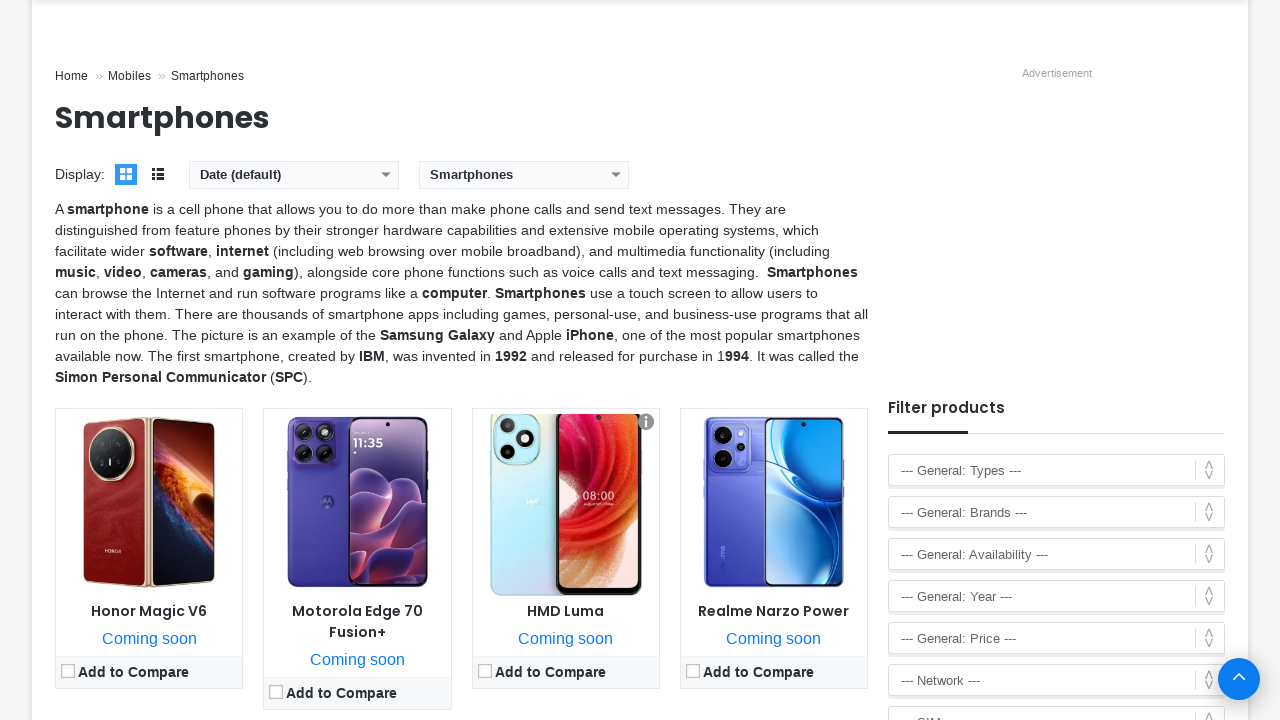

Listing page reloaded successfully
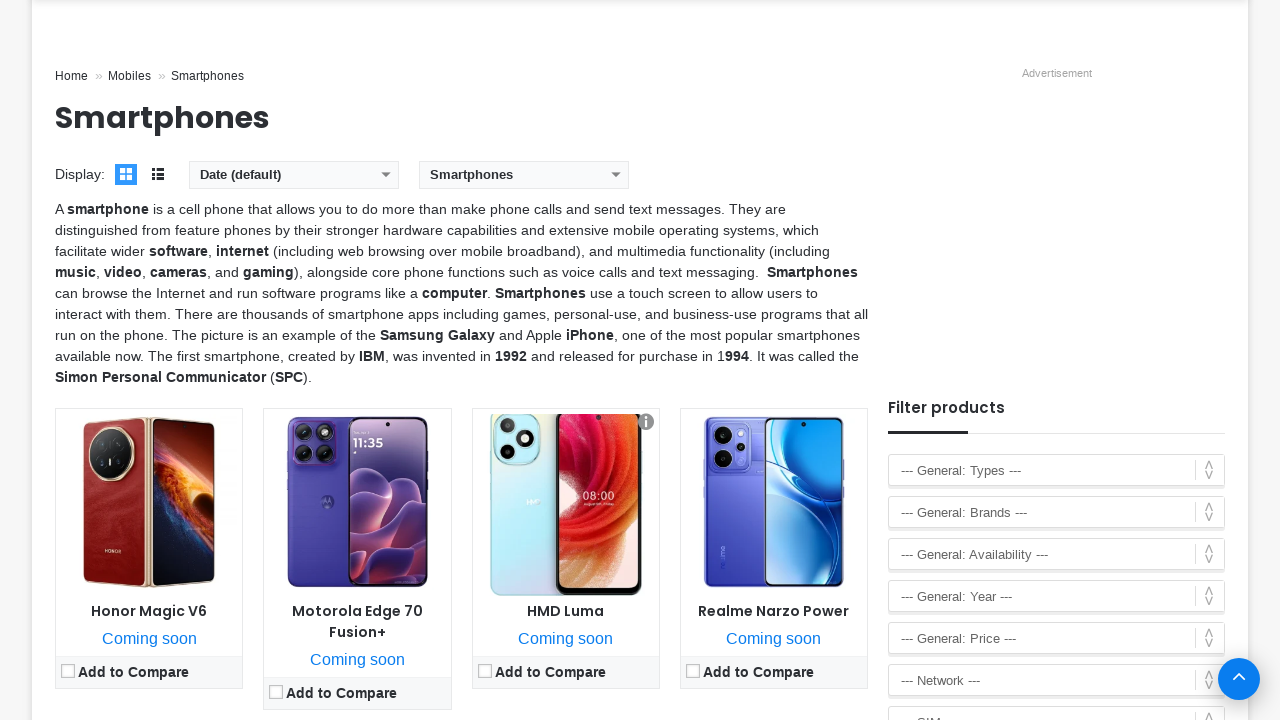

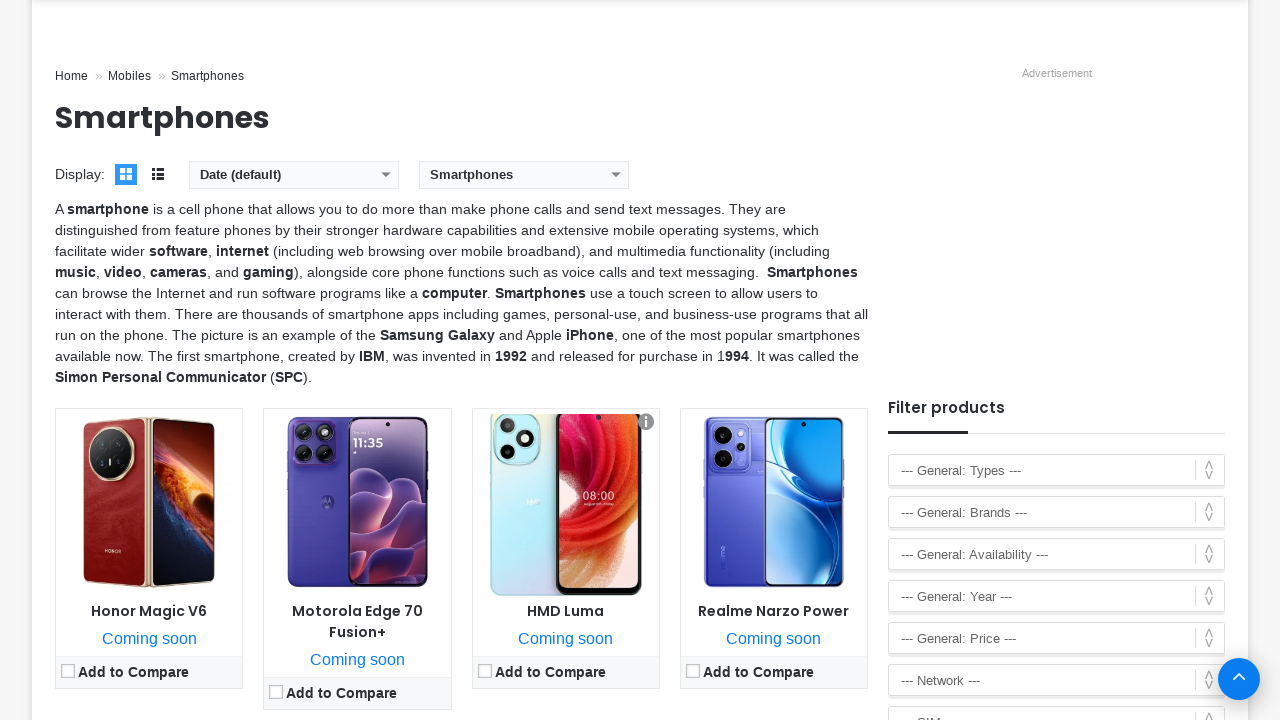